Tests Bootstrap dropdown functionality by clicking the dropdown menu and selecting the "JavaScript" option from the list

Starting URL: http://seleniumpractise.blogspot.in/2016/08/bootstrap-dropdown-example-for-selenium.html

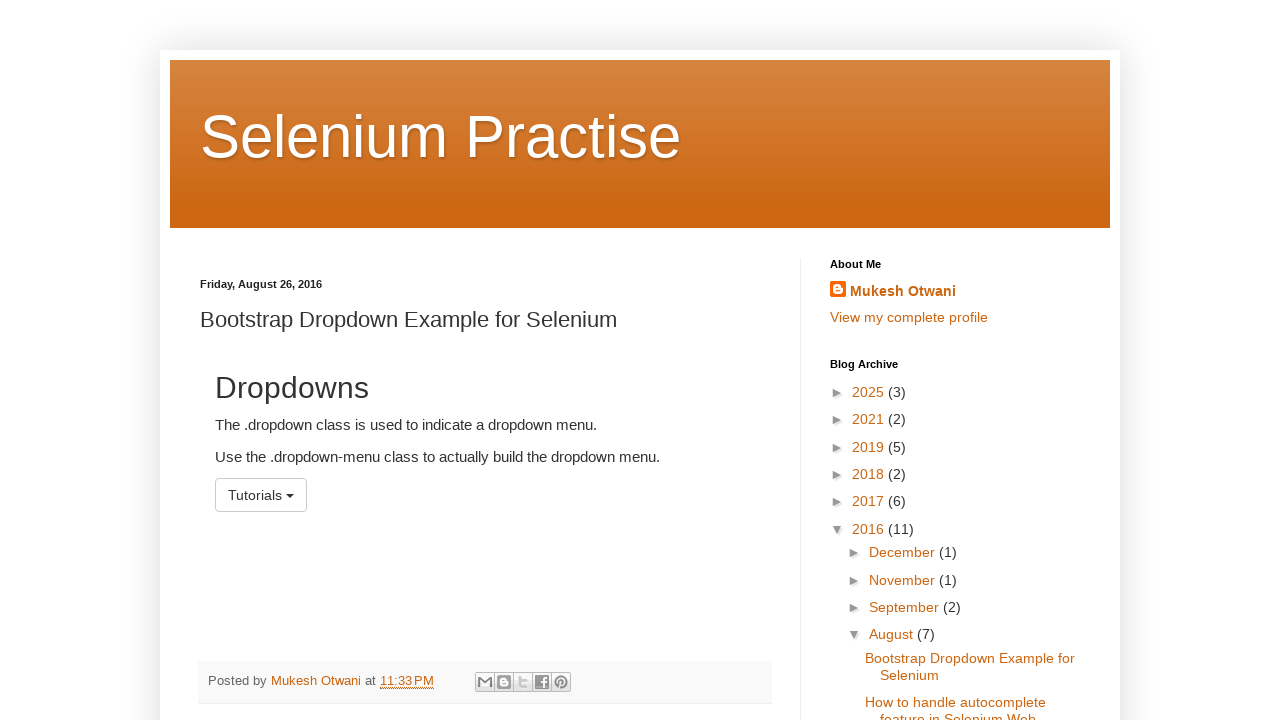

Clicked dropdown menu to open it at (261, 495) on #menu1
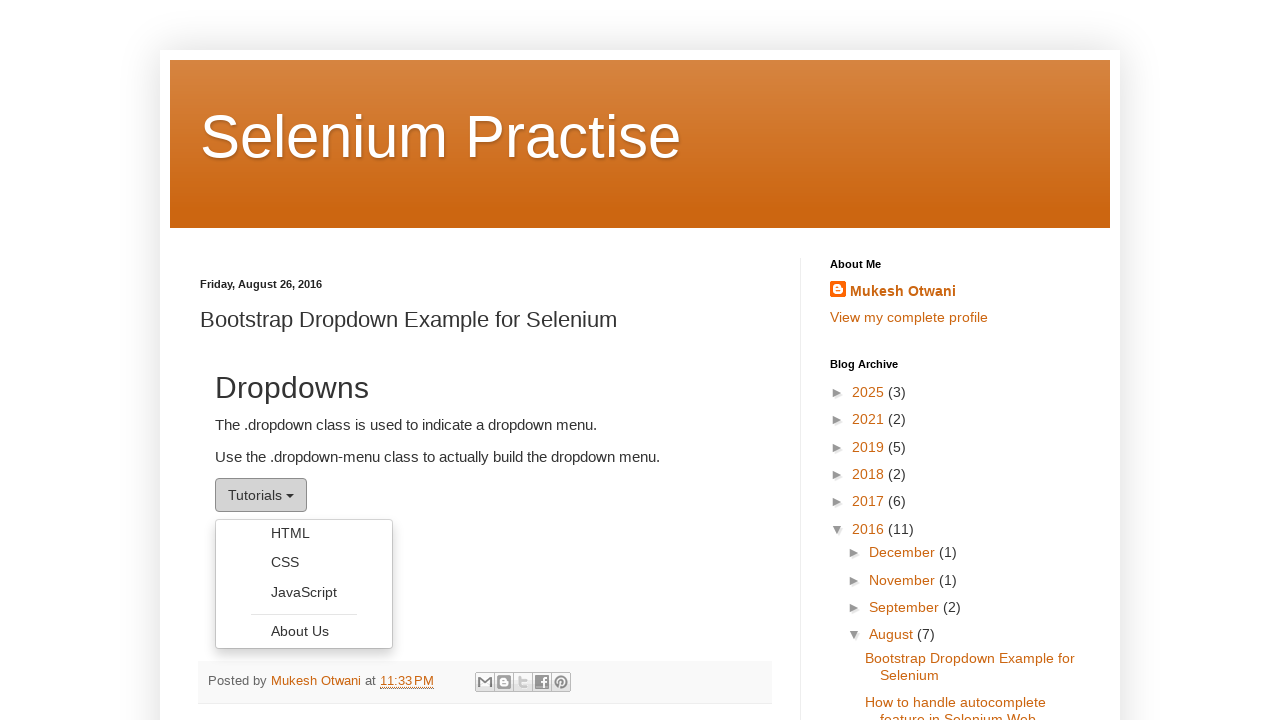

Dropdown menu items are now visible
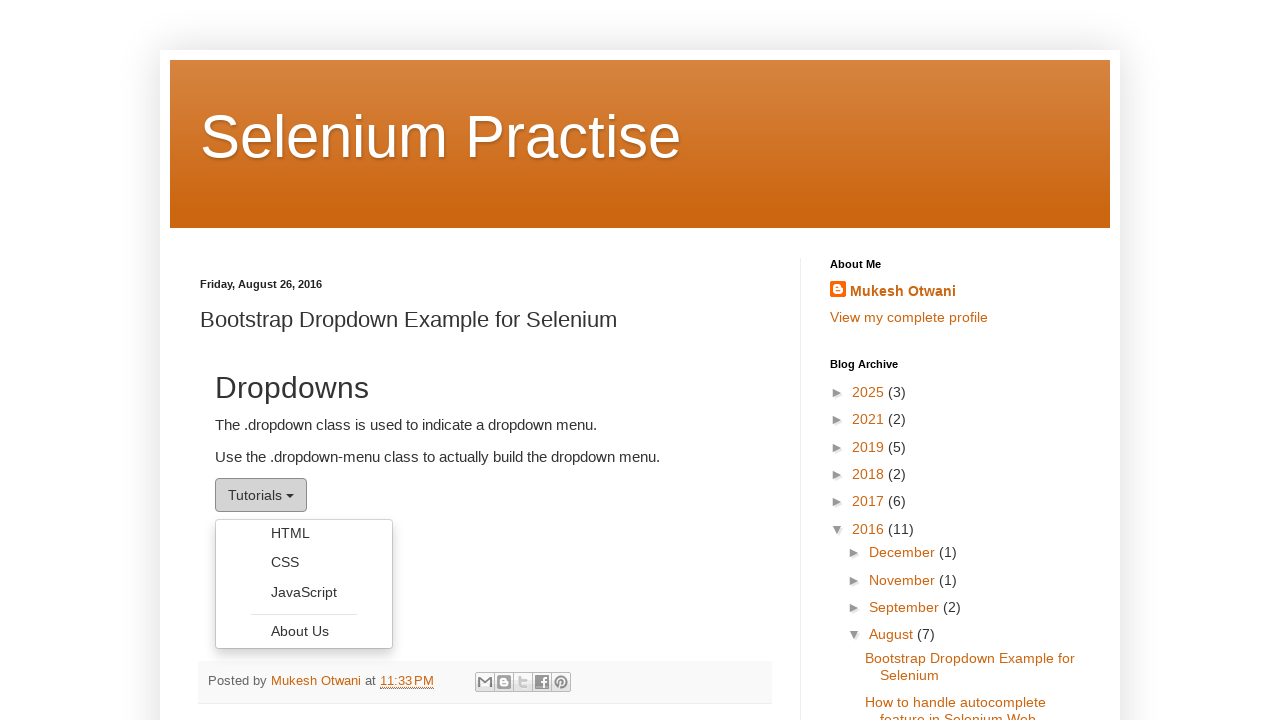

Selected 'JavaScript' option from the dropdown menu at (304, 592) on ul.dropdown-menu li a:has-text('JavaScript')
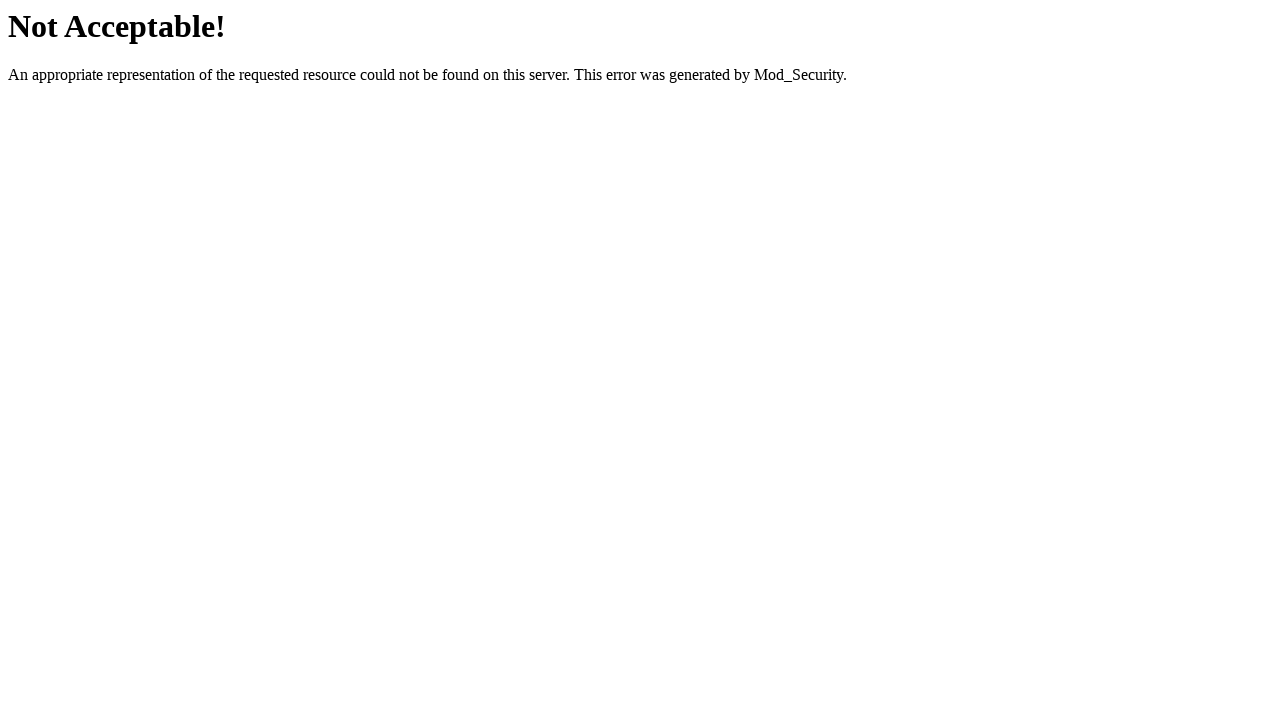

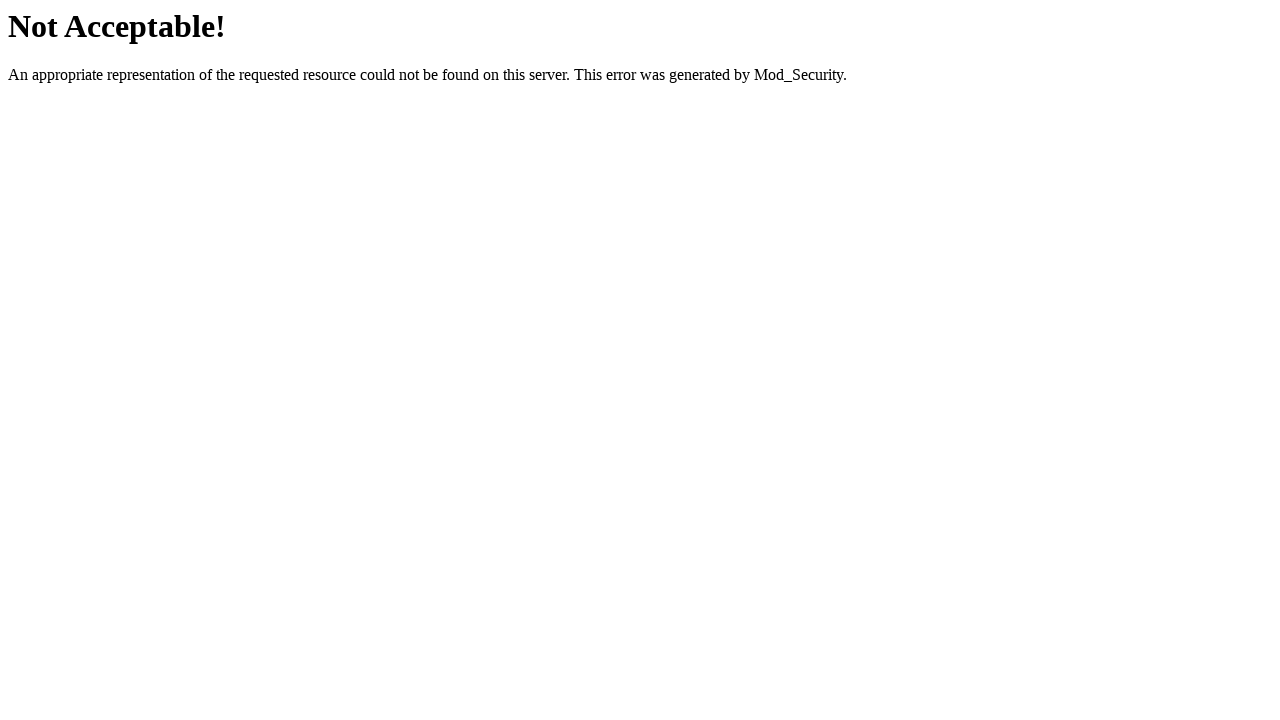